Tests calculator subtraction functionality by entering 21 - 12 and verifying the result

Starting URL: https://sagarmatsagar.github.io/react_cal/

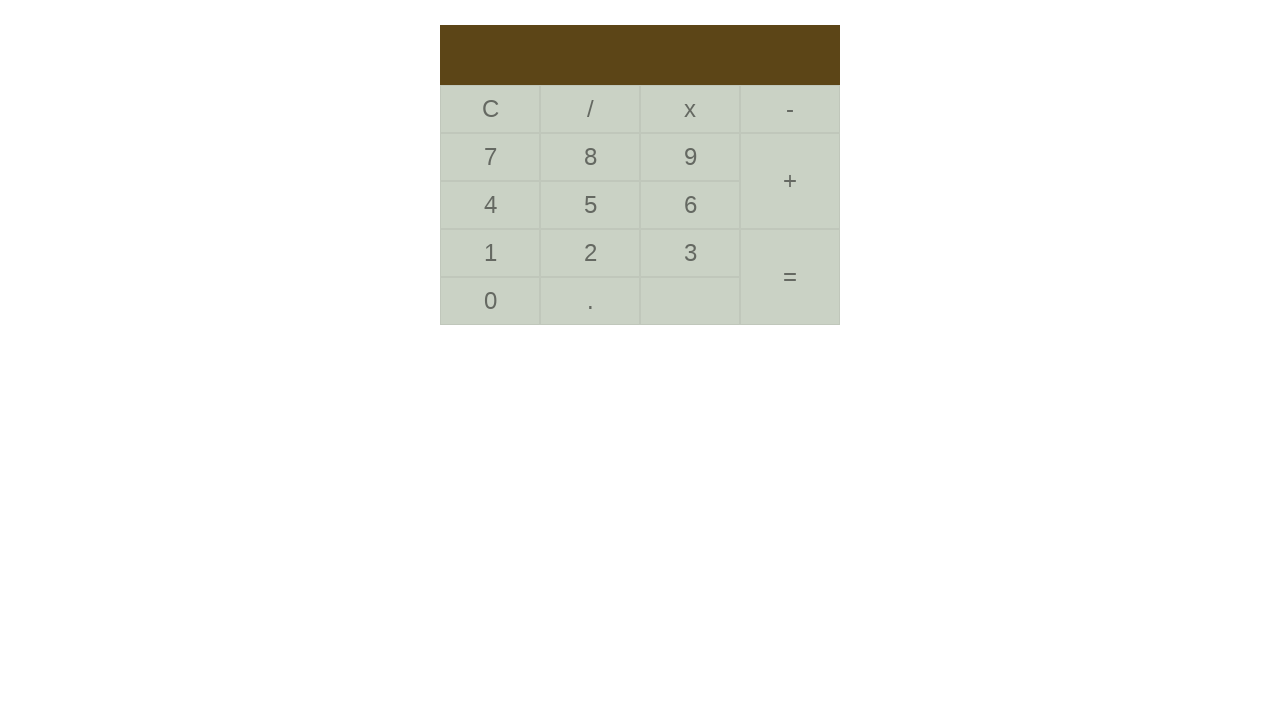

Clicked digit 2 at (590, 253) on div[data-value='2']
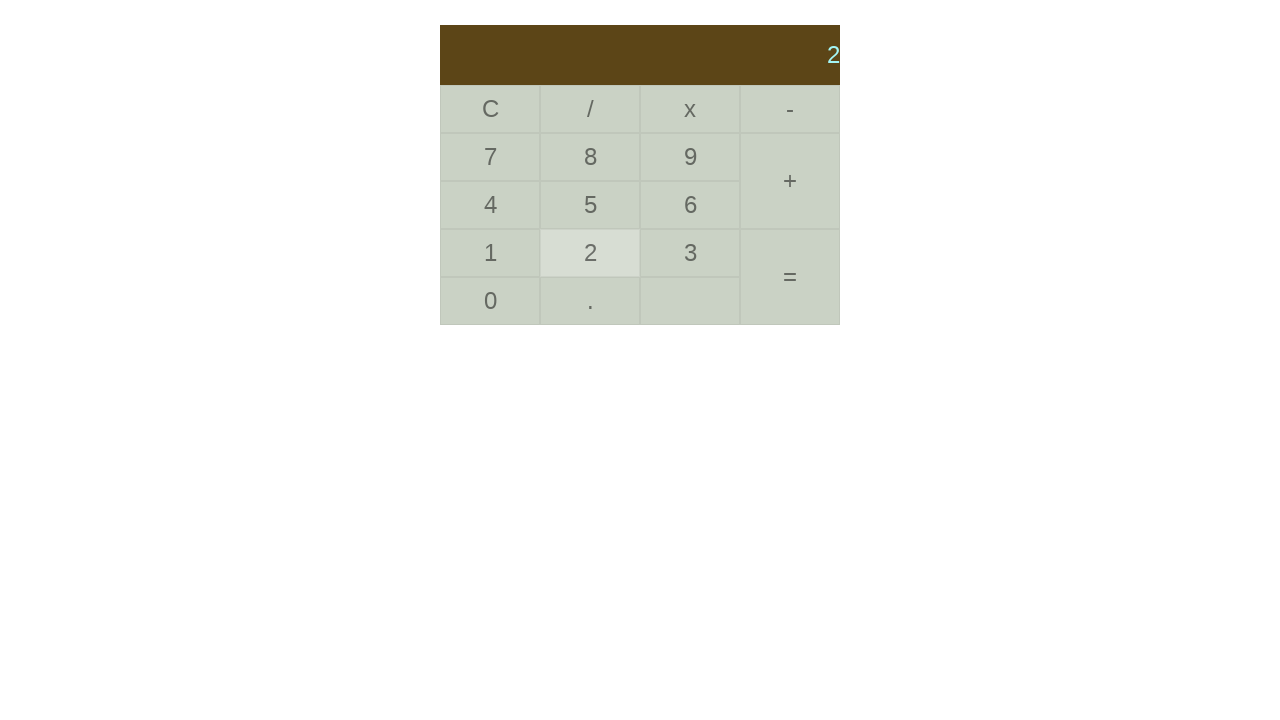

Clicked digit 1 to enter 21 at (490, 253) on div[data-value='1']
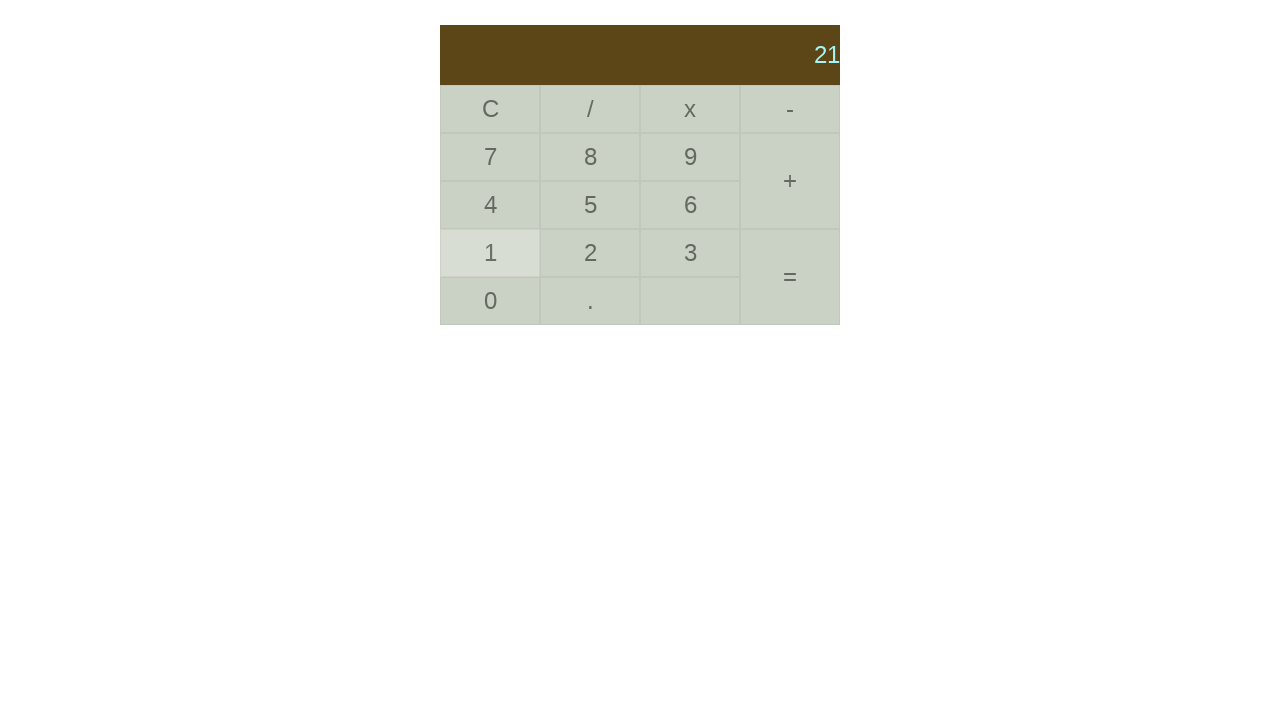

Clicked minus operator at (790, 109) on div[data-value='-']
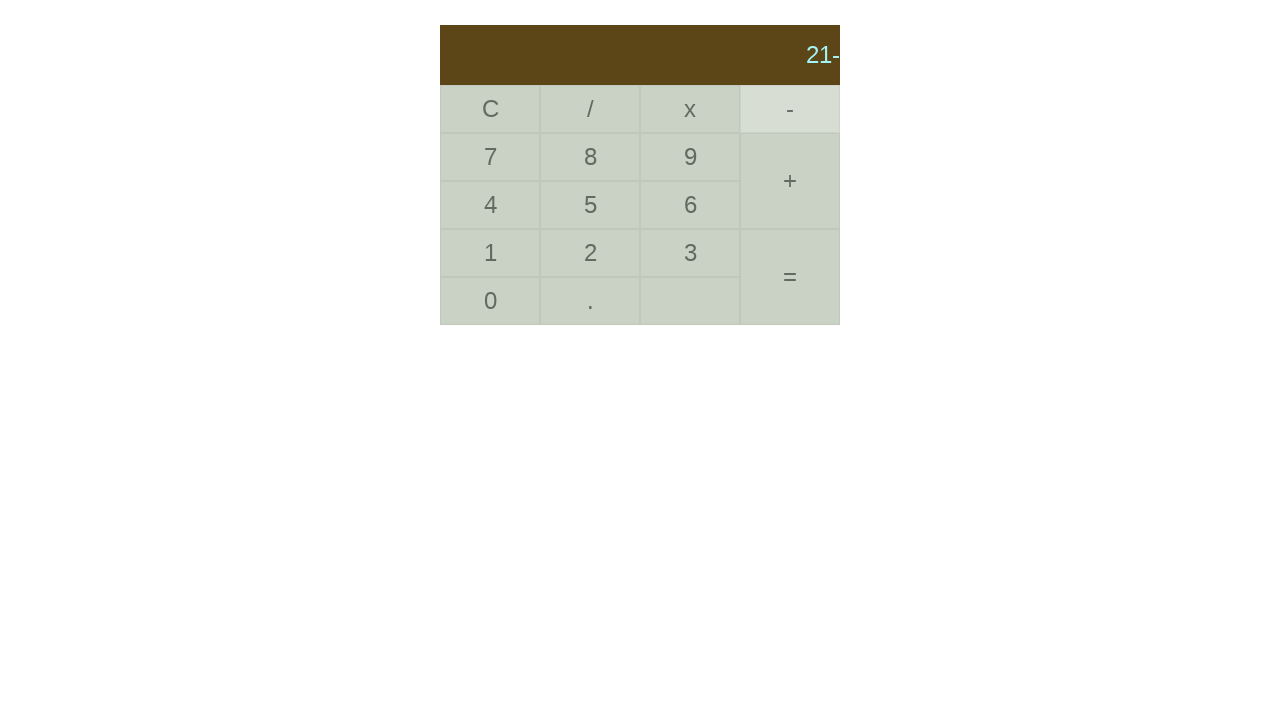

Clicked digit 1 at (490, 253) on div[data-value='1']
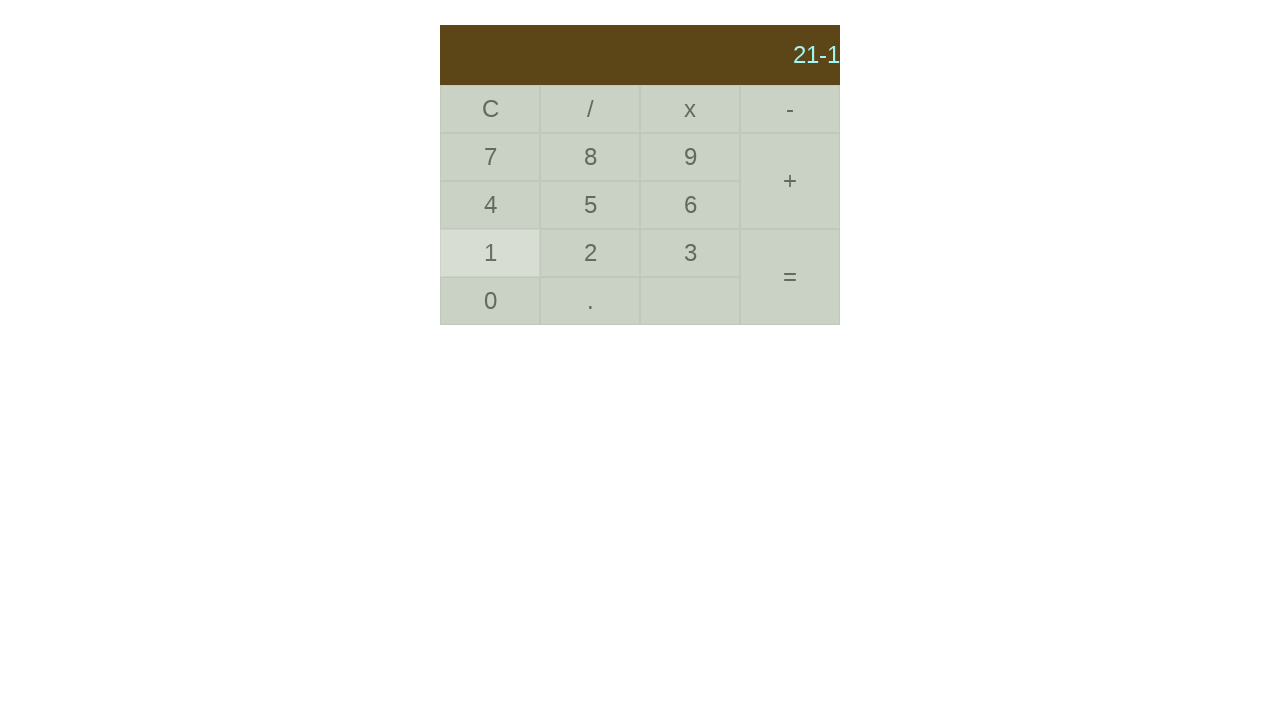

Clicked digit 2 to enter 12 at (590, 253) on div[data-value='2']
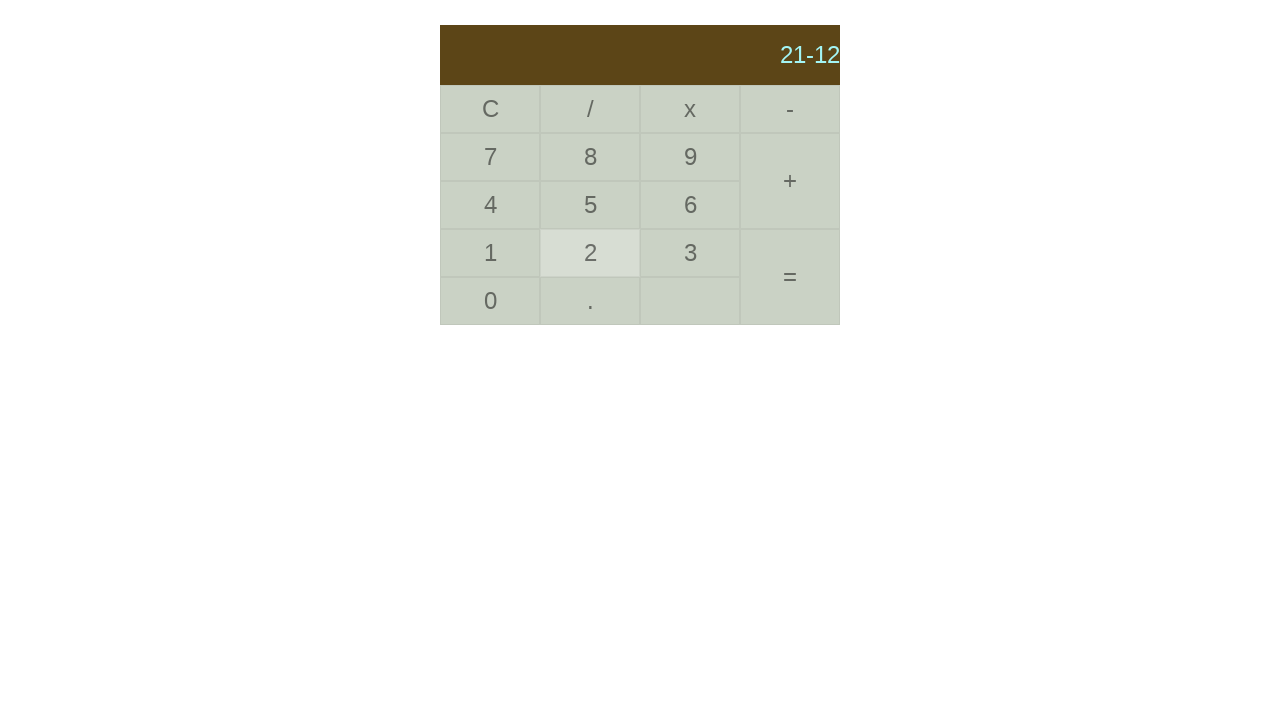

Clicked equals button to calculate result at (790, 277) on div[data-value='equal']
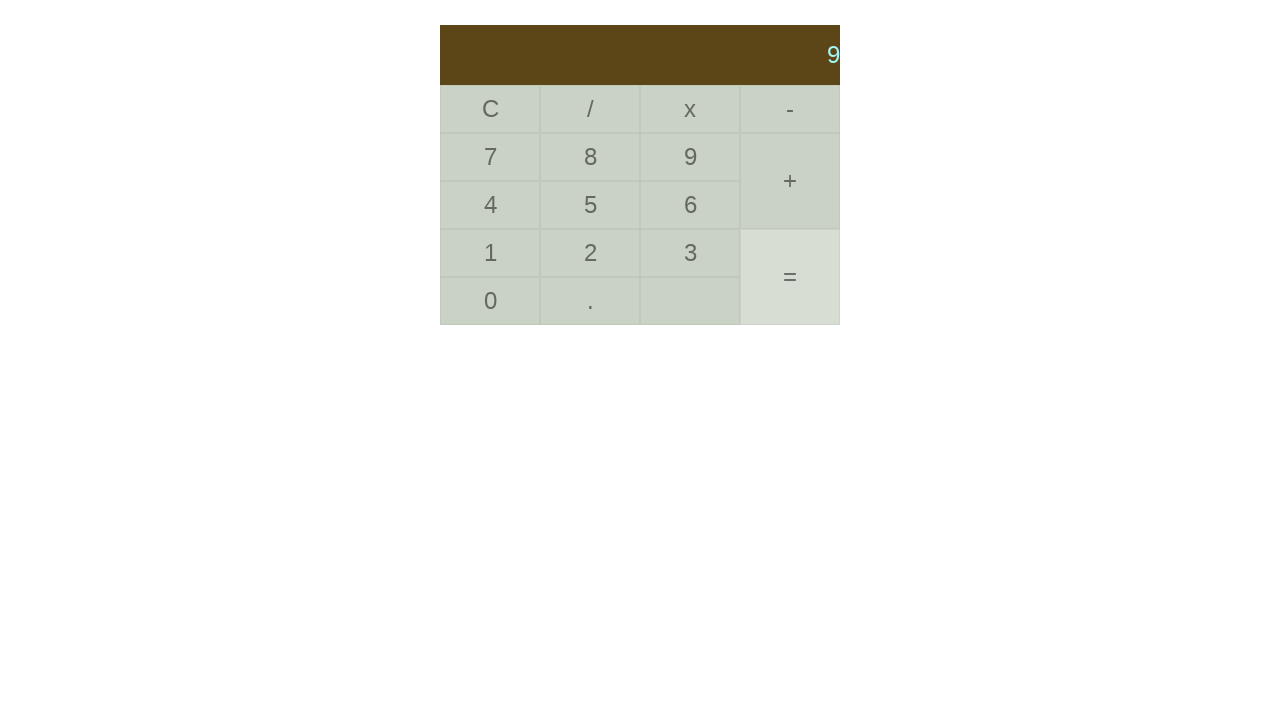

Verified result 9 is displayed in calculator
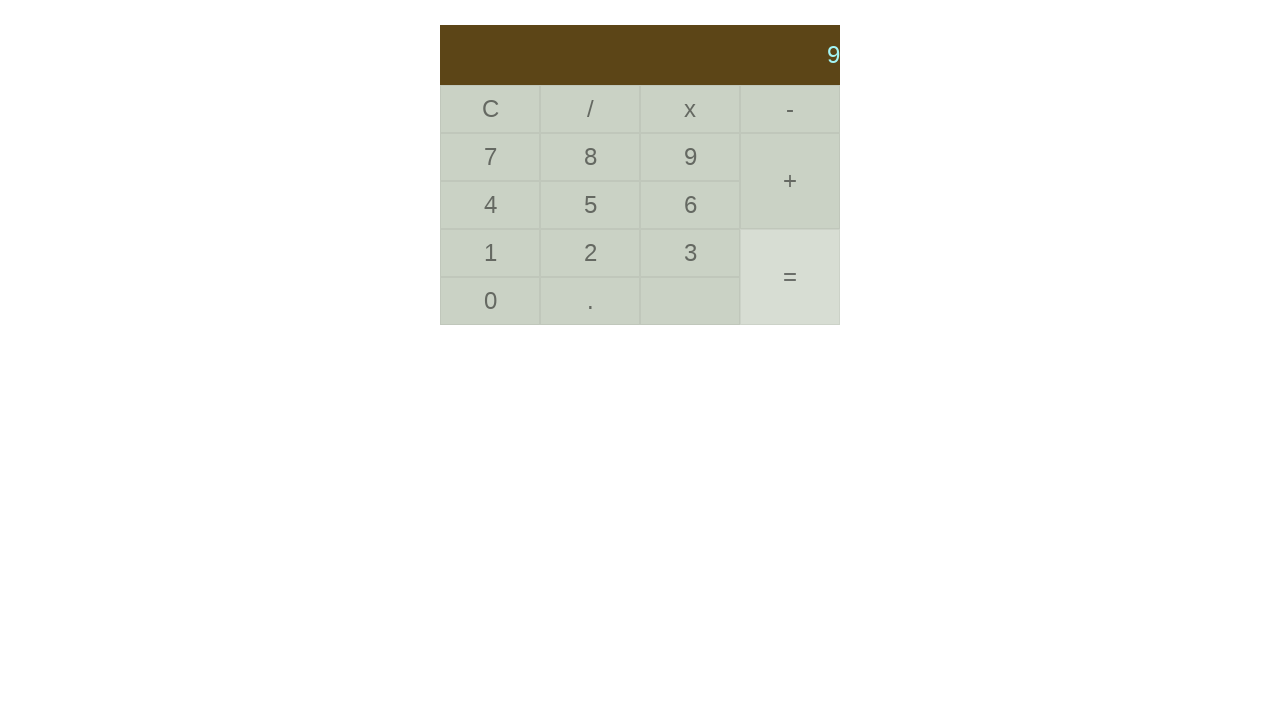

Clicked clear button to reset calculator at (490, 109) on div[data-value='C']
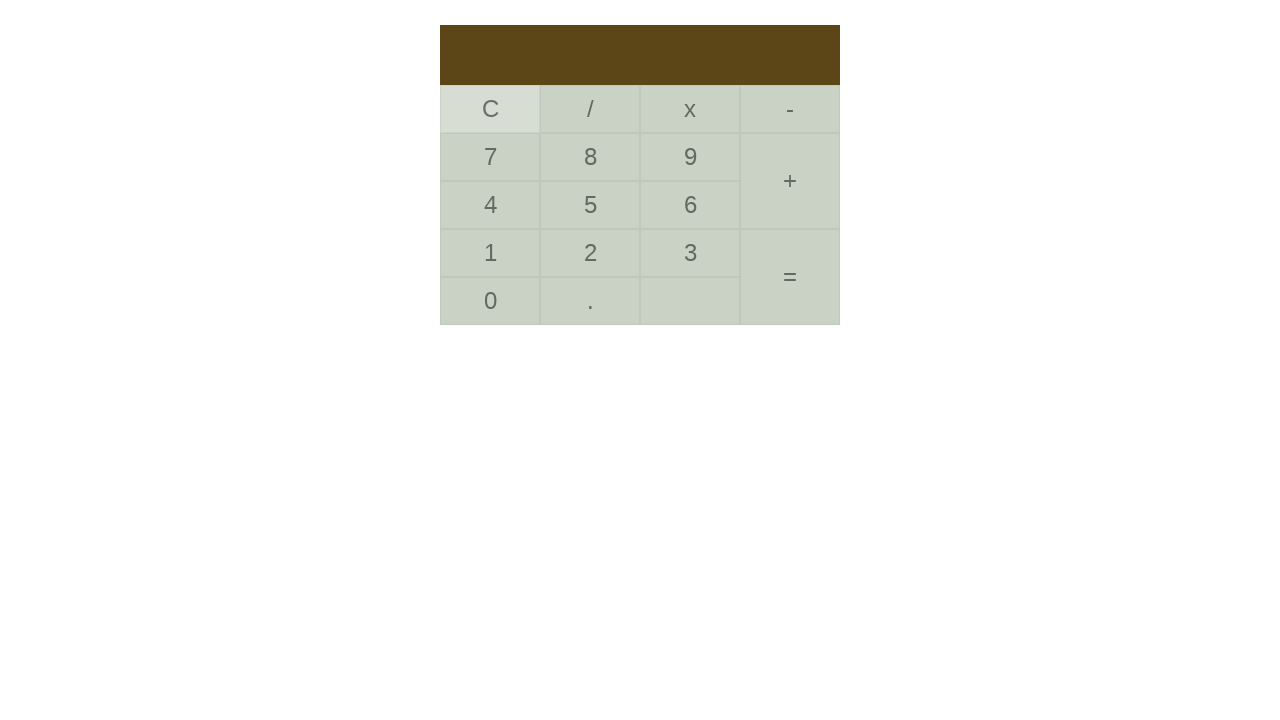

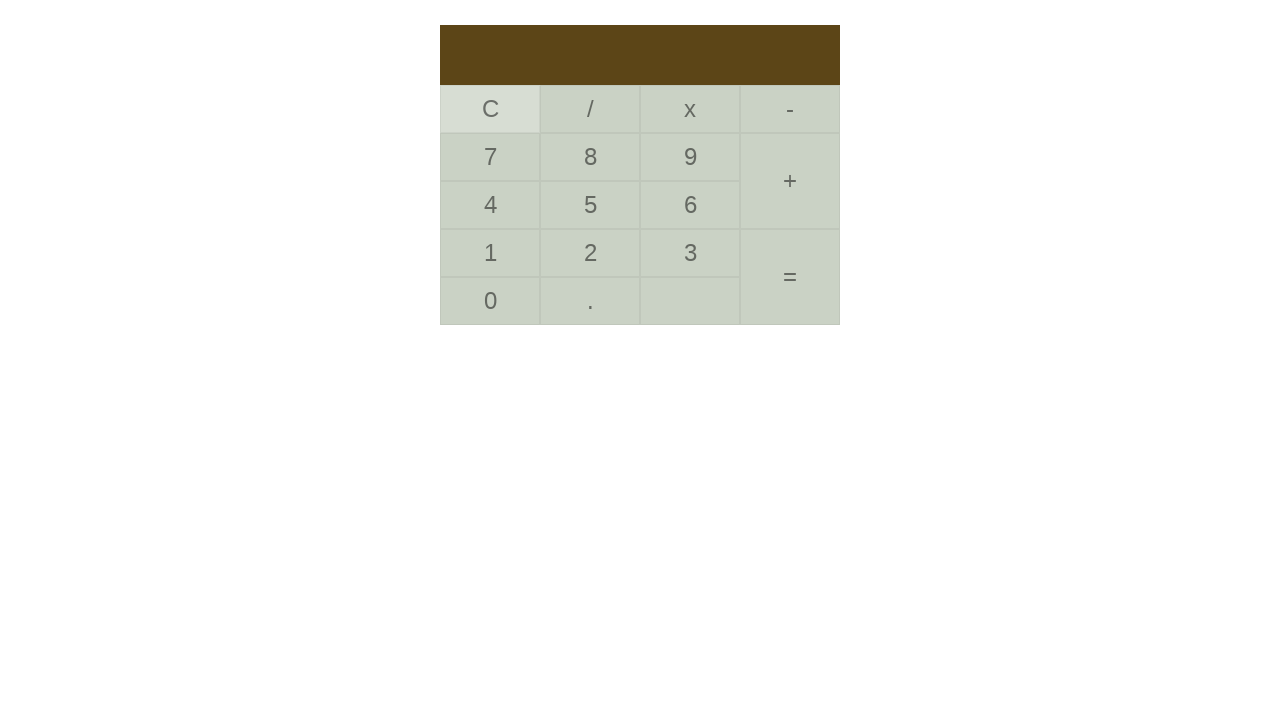